Tests product search and add to cart functionality by searching for Broccoli, incrementing quantity, and adding to cart

Starting URL: https://rahulshettyacademy.com/seleniumPractise/#/

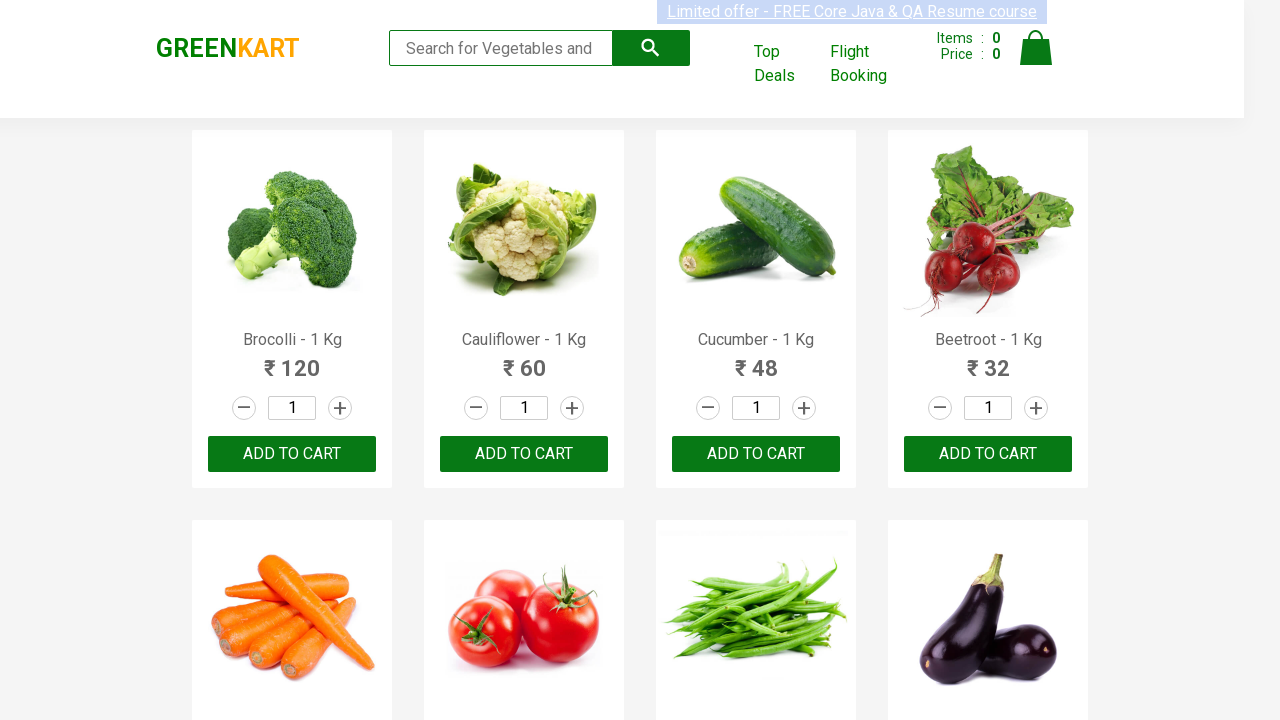

Filled search field with 'Brocolli' on .search-keyword
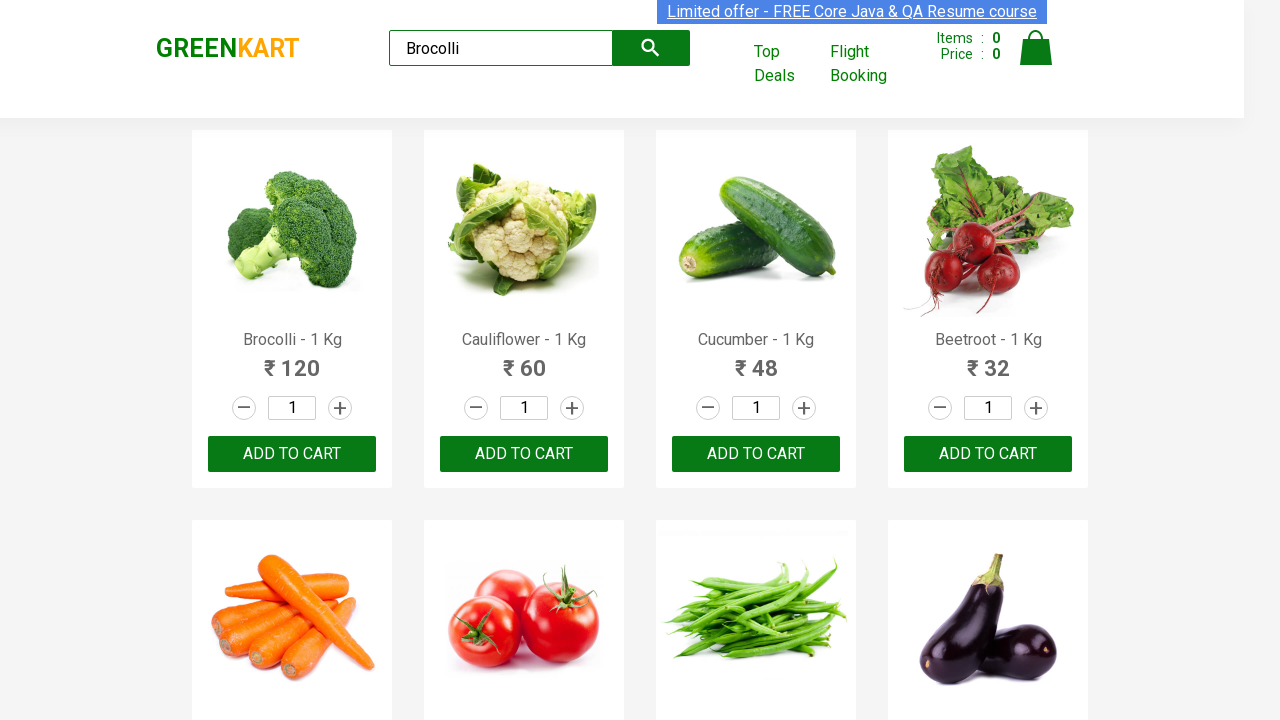

Clicked search button to search for Broccoli at (651, 48) on .search-button
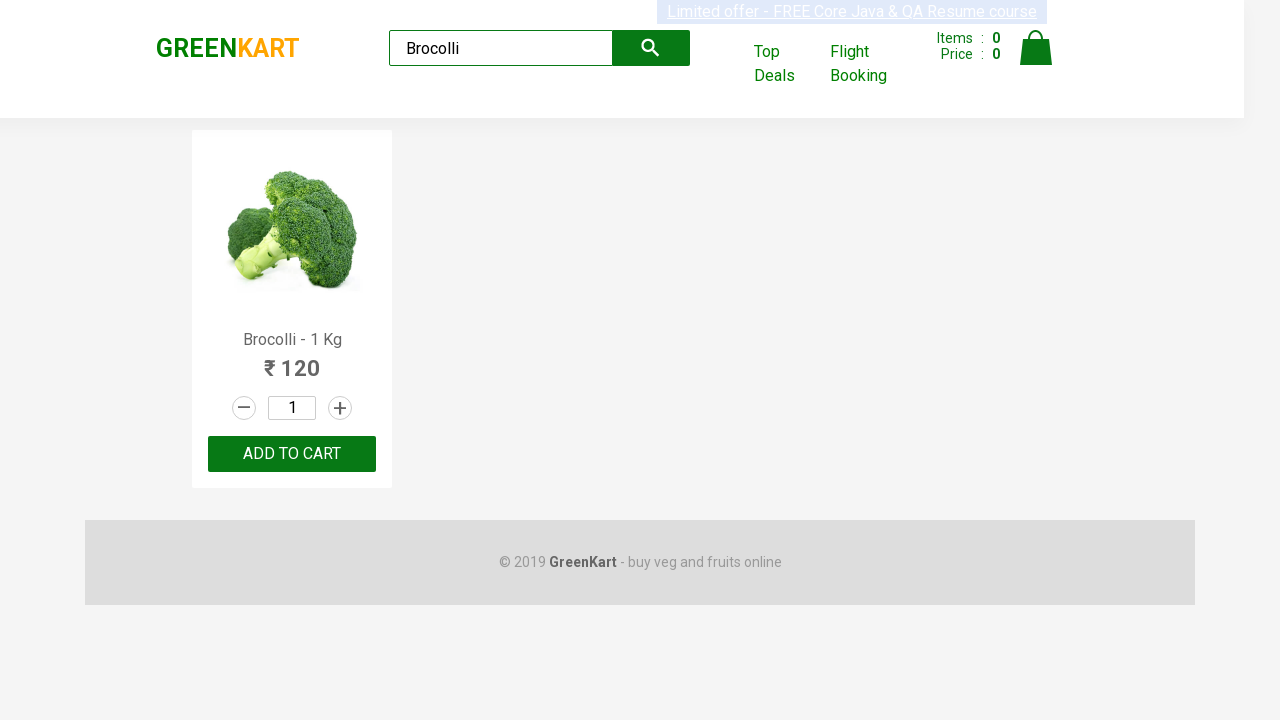

Product search results loaded
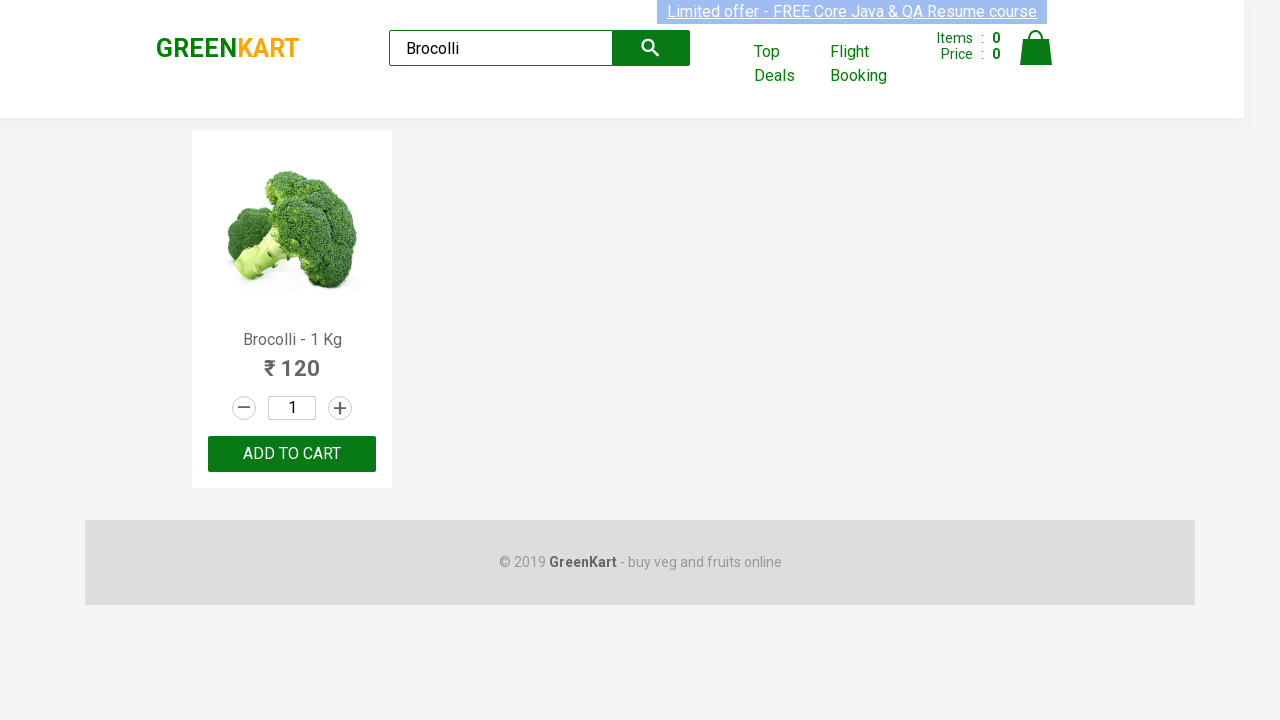

Incremented quantity for first product at (340, 408) on :nth-child(1) > .stepper-input > .increment
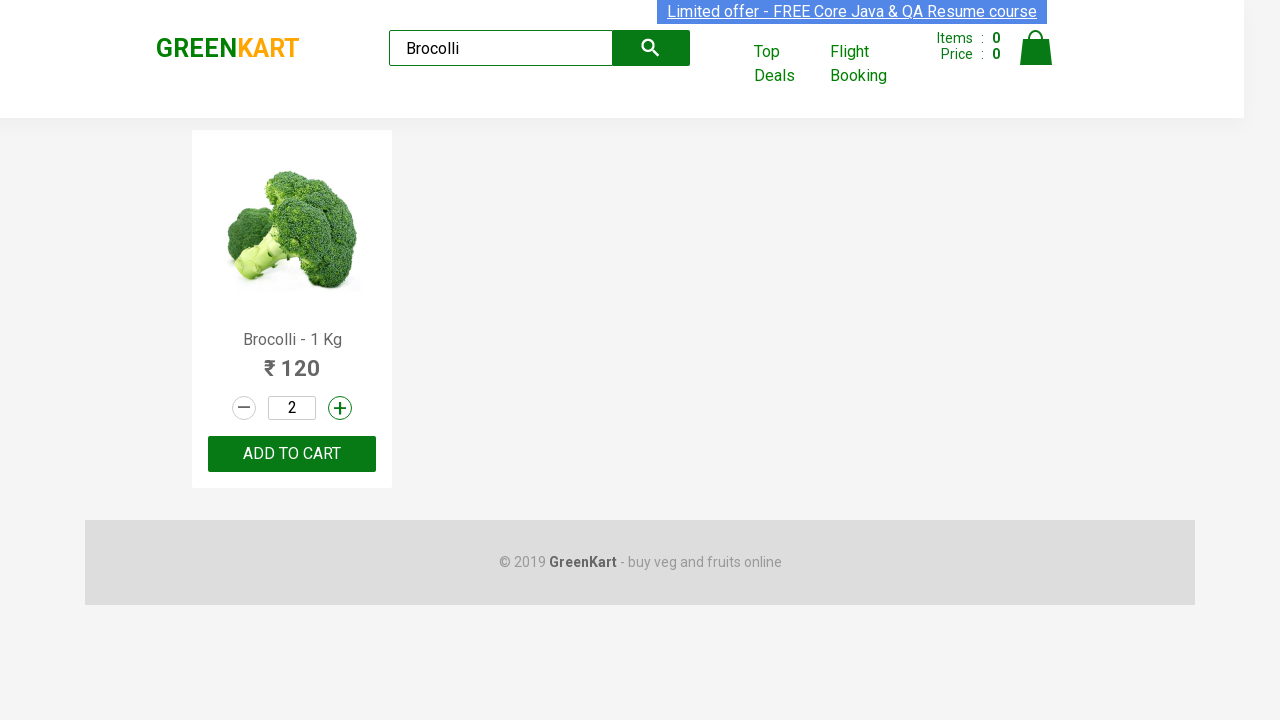

Clicked add to cart button at (292, 454) on .product-action > button
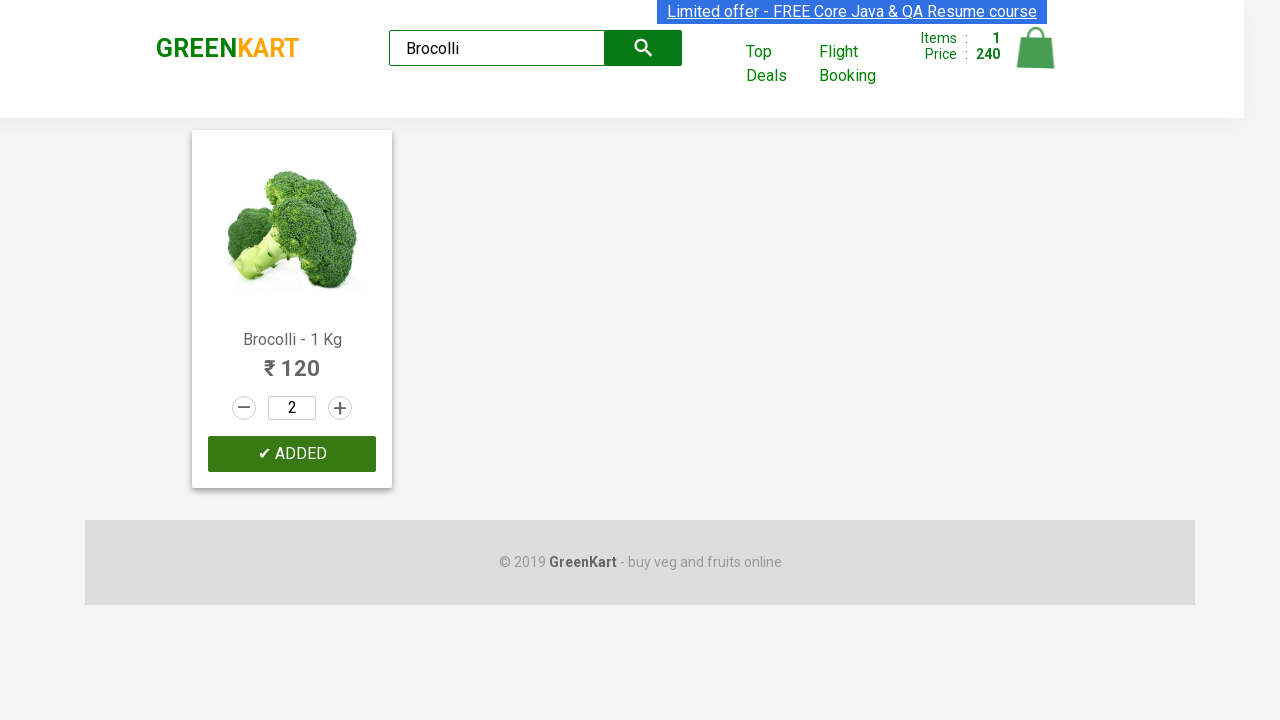

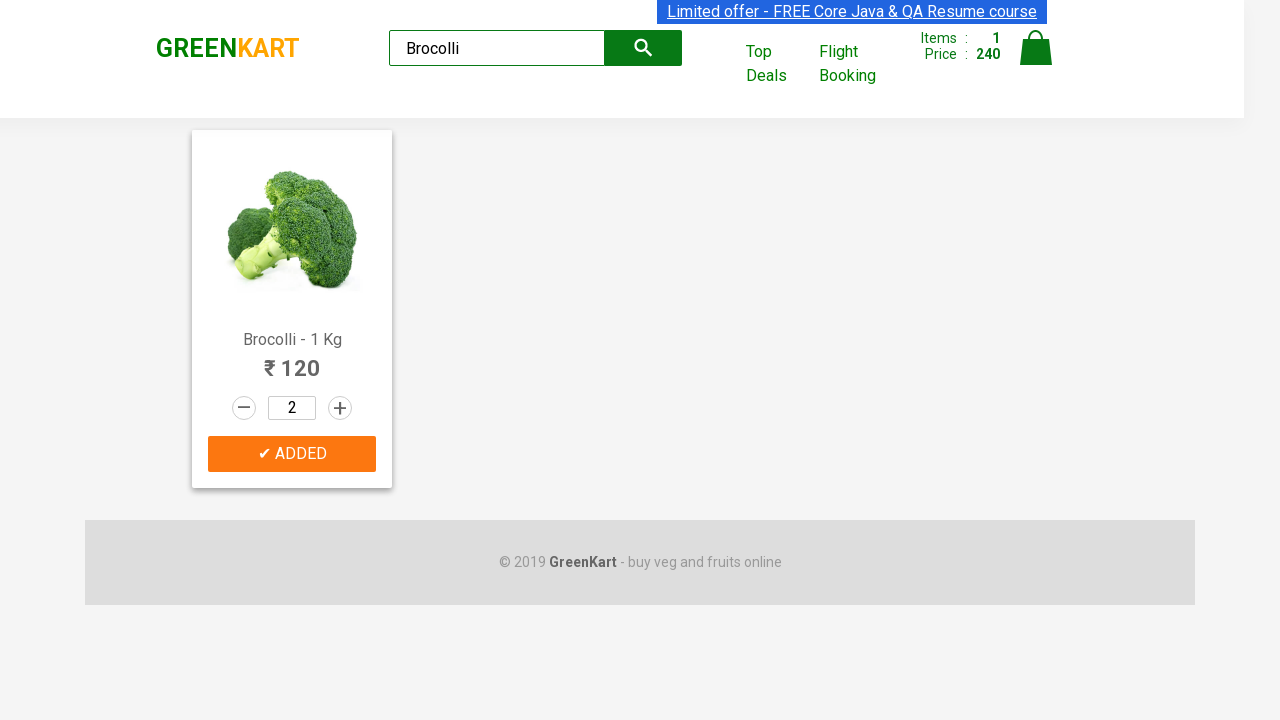